Tests clicking a primary button that triggers an alert, accepting the alert, and refreshing the page - repeated 3 times to verify consistent behavior

Starting URL: http://uitestingplayground.com/classattr

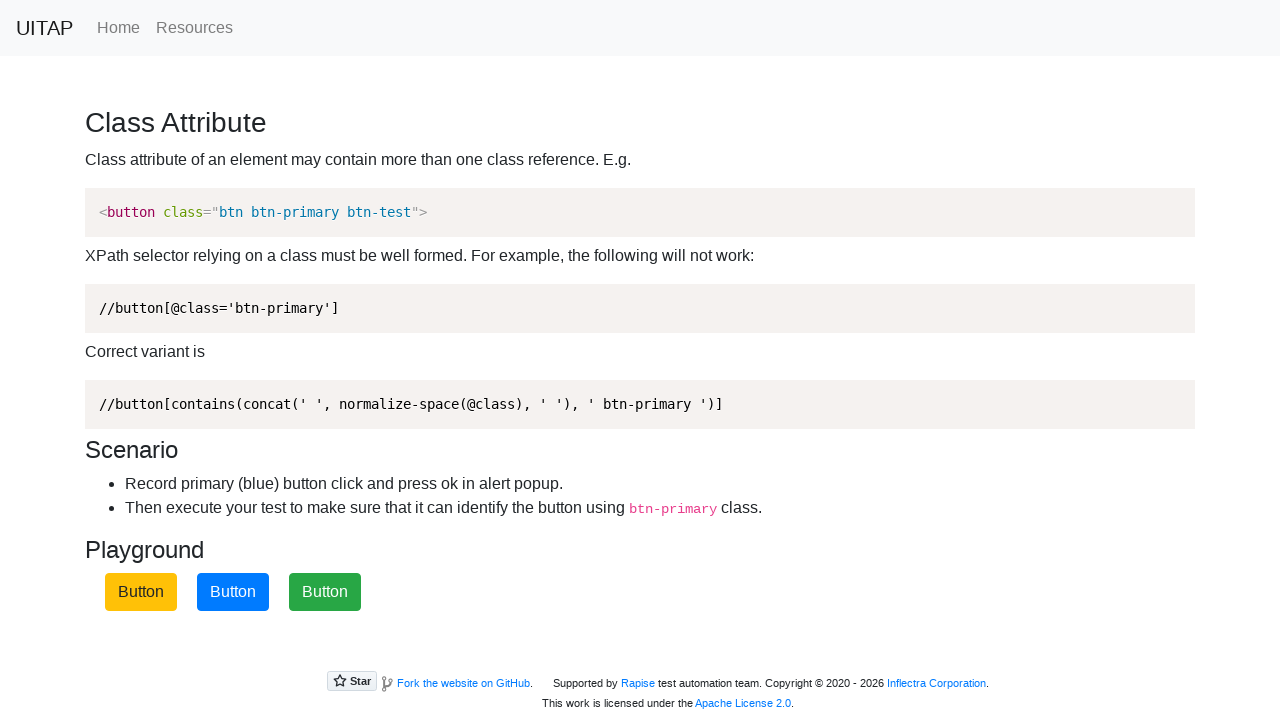

Clicked primary button (iteration 1) at (233, 592) on button.btn-primary
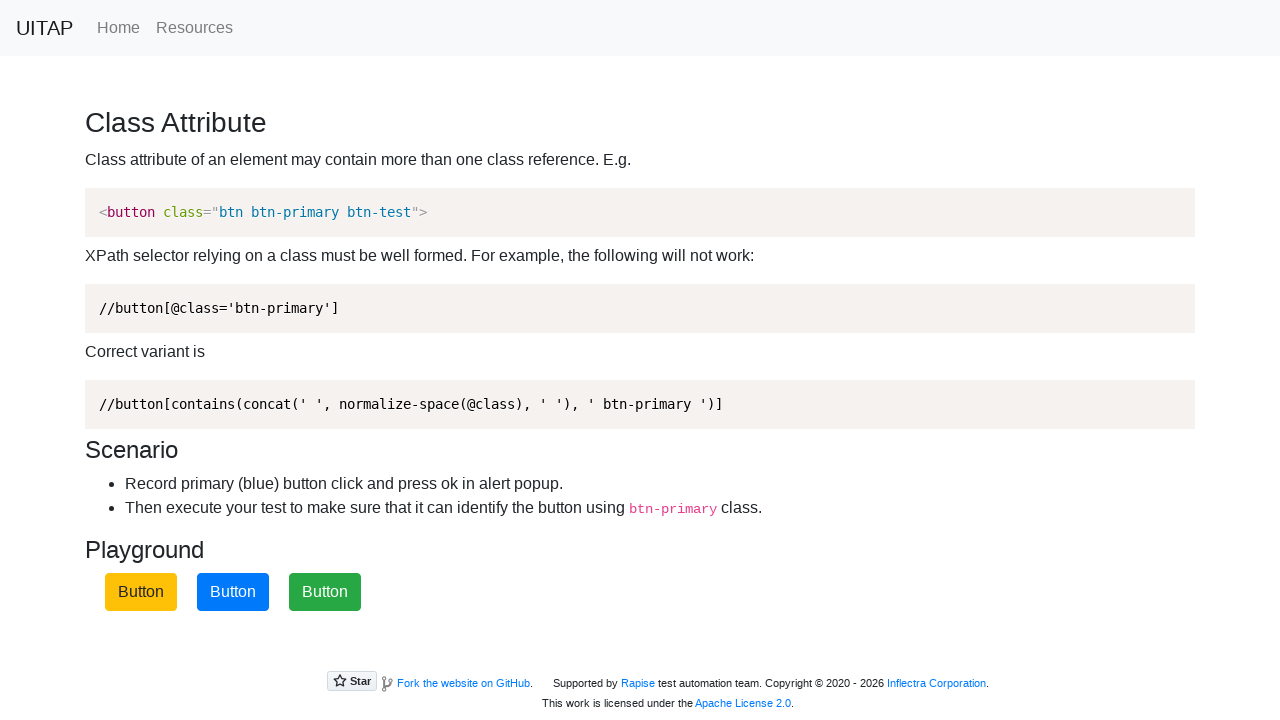

Set up alert handler to accept dialogs (iteration 1)
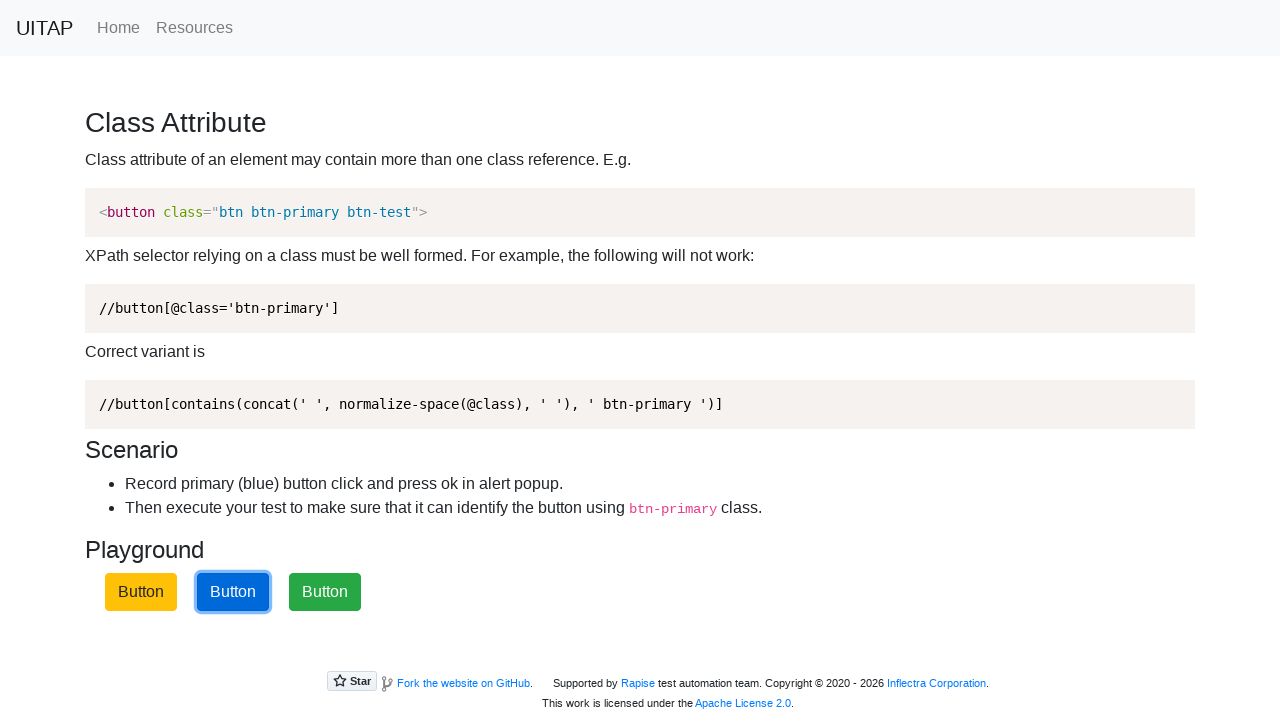

Refreshed the page (iteration 1)
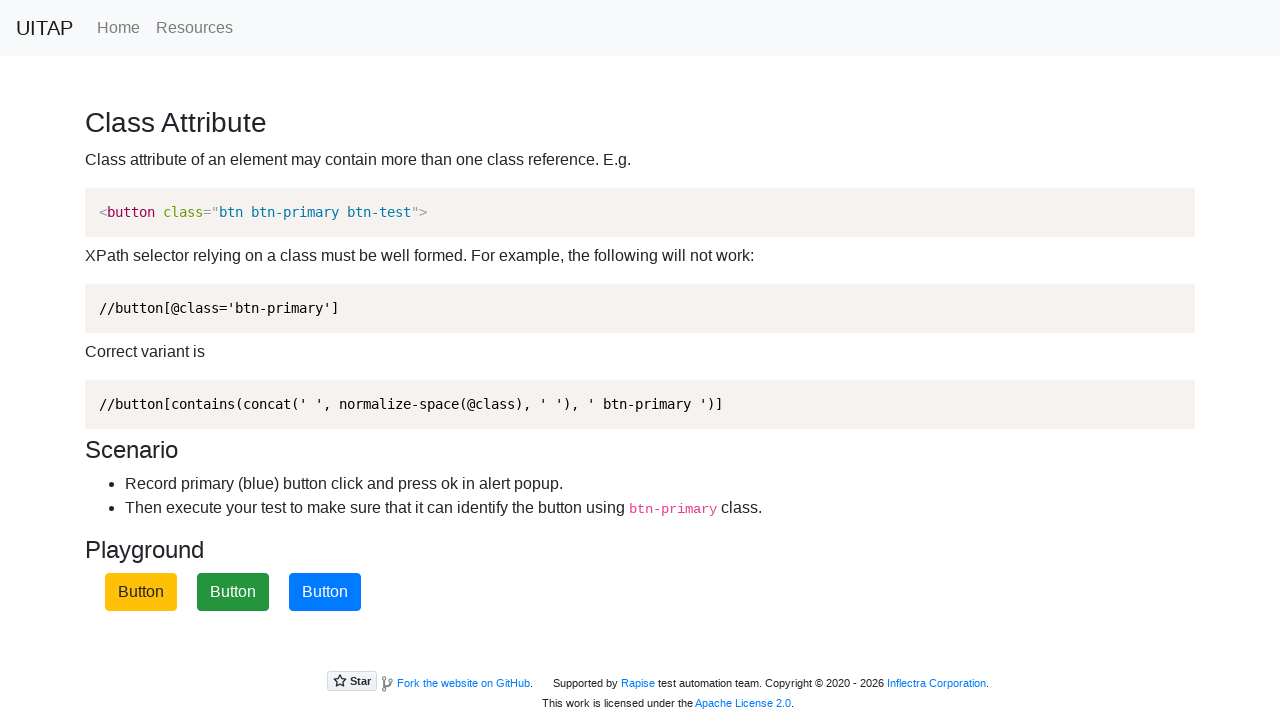

Clicked primary button (iteration 2) at (325, 592) on button.btn-primary
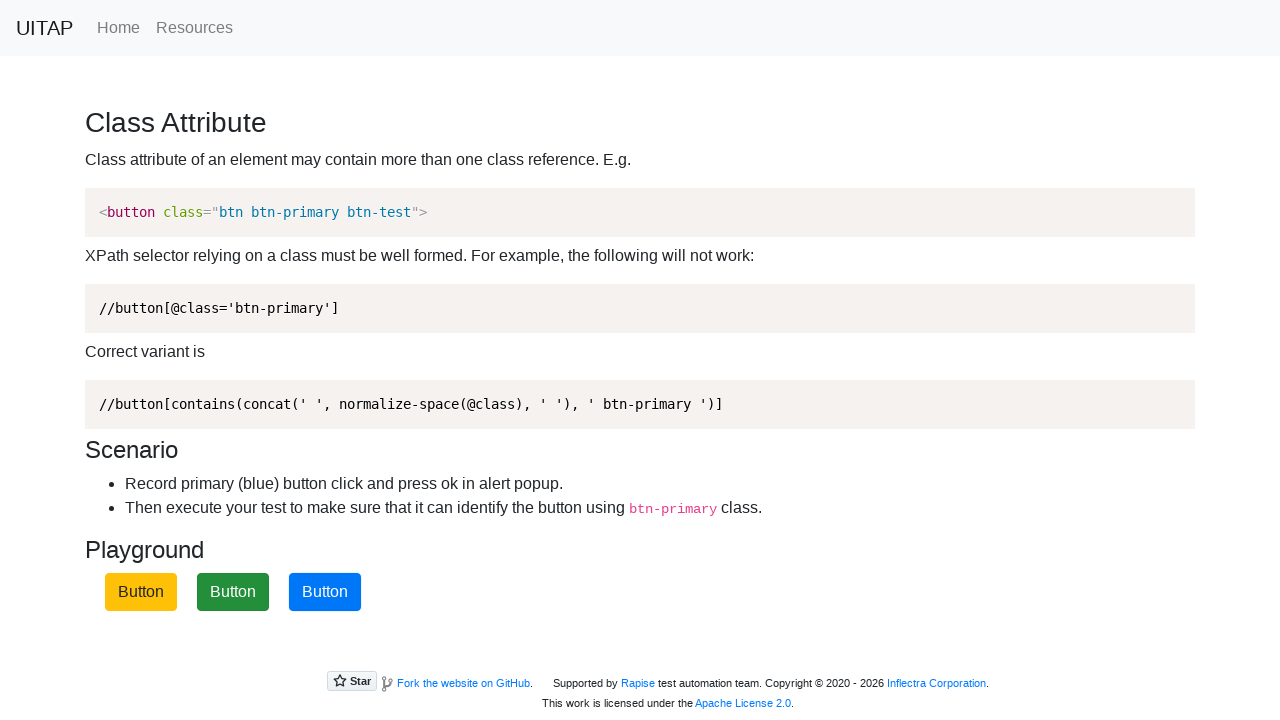

Set up alert handler to accept dialogs (iteration 2)
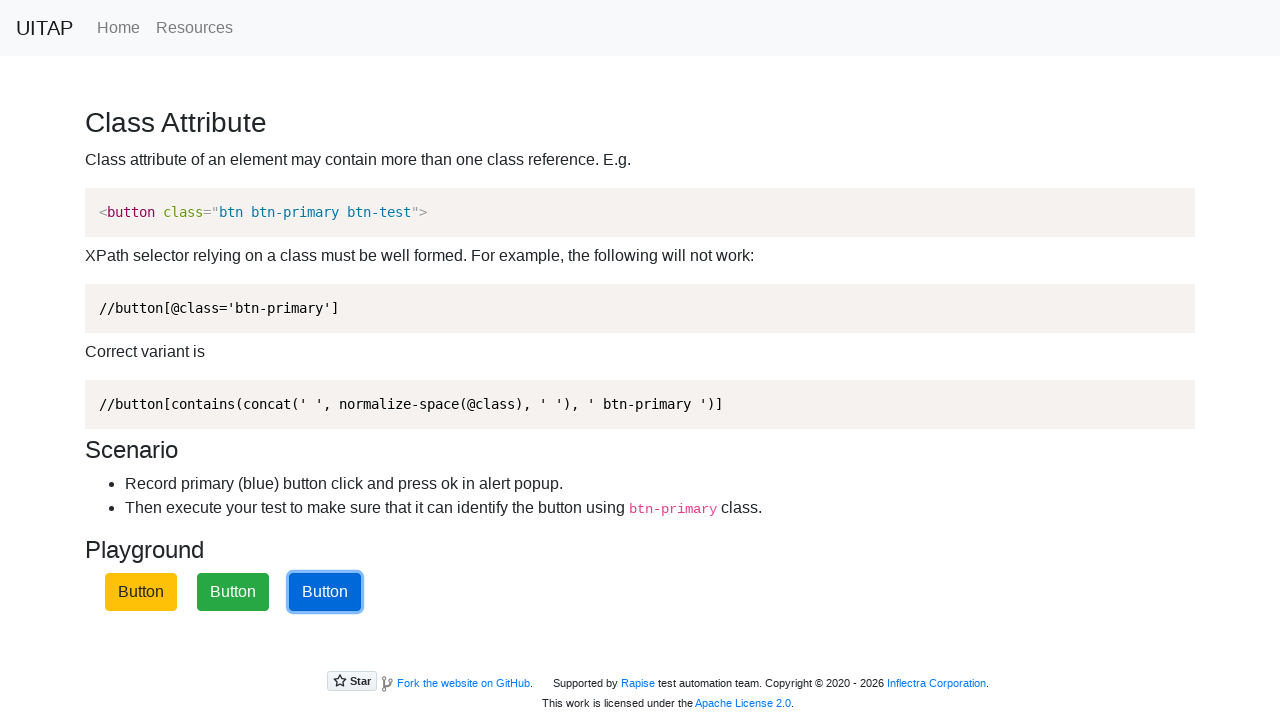

Refreshed the page (iteration 2)
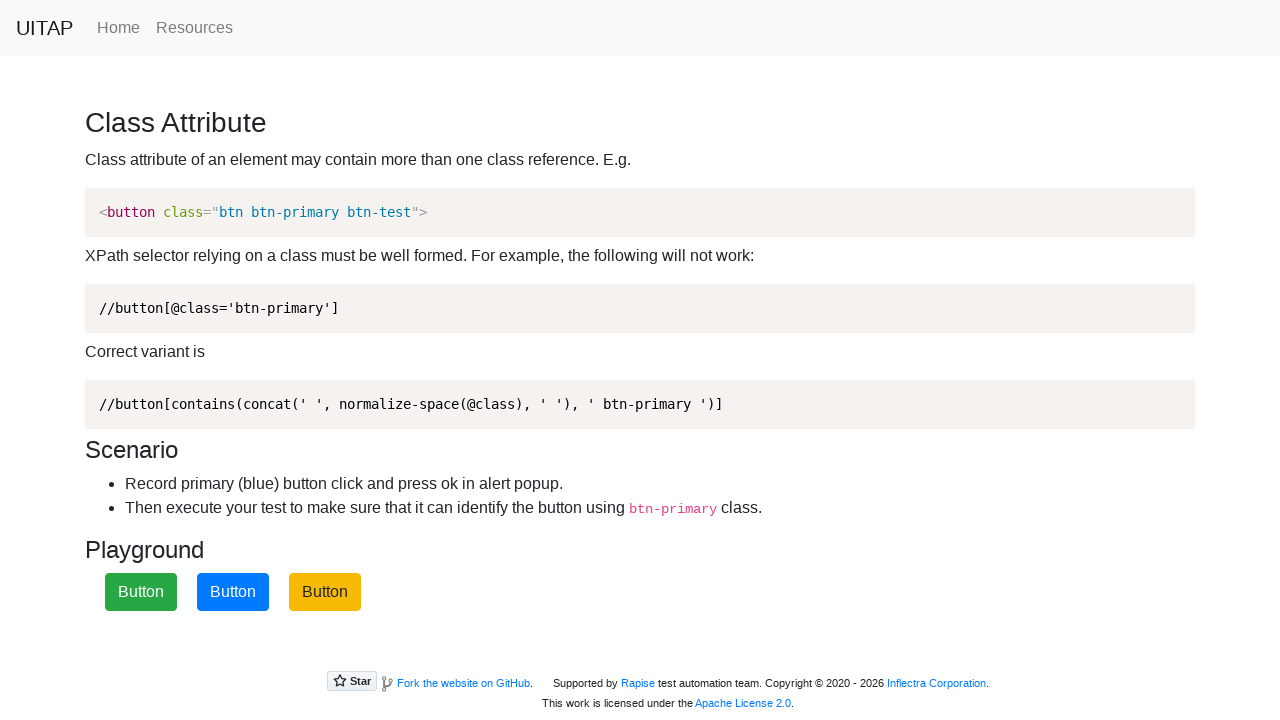

Clicked primary button (iteration 3) at (233, 592) on button.btn-primary
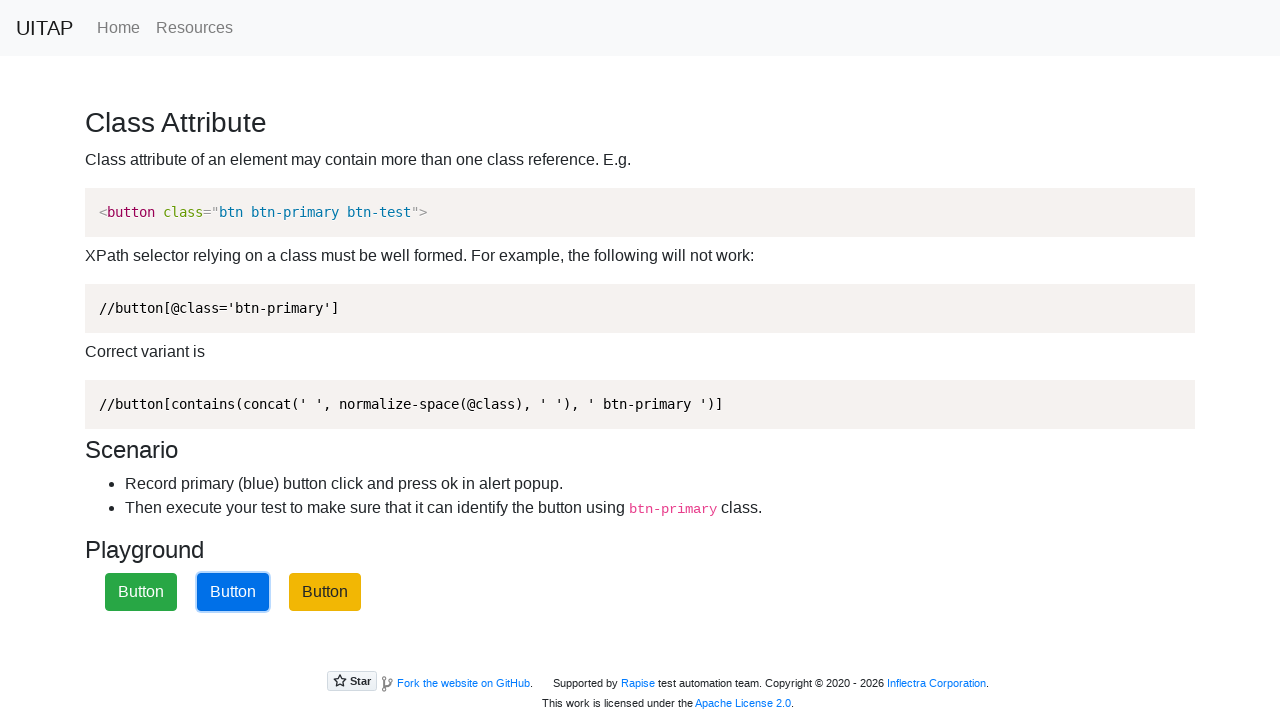

Set up alert handler to accept dialogs (iteration 3)
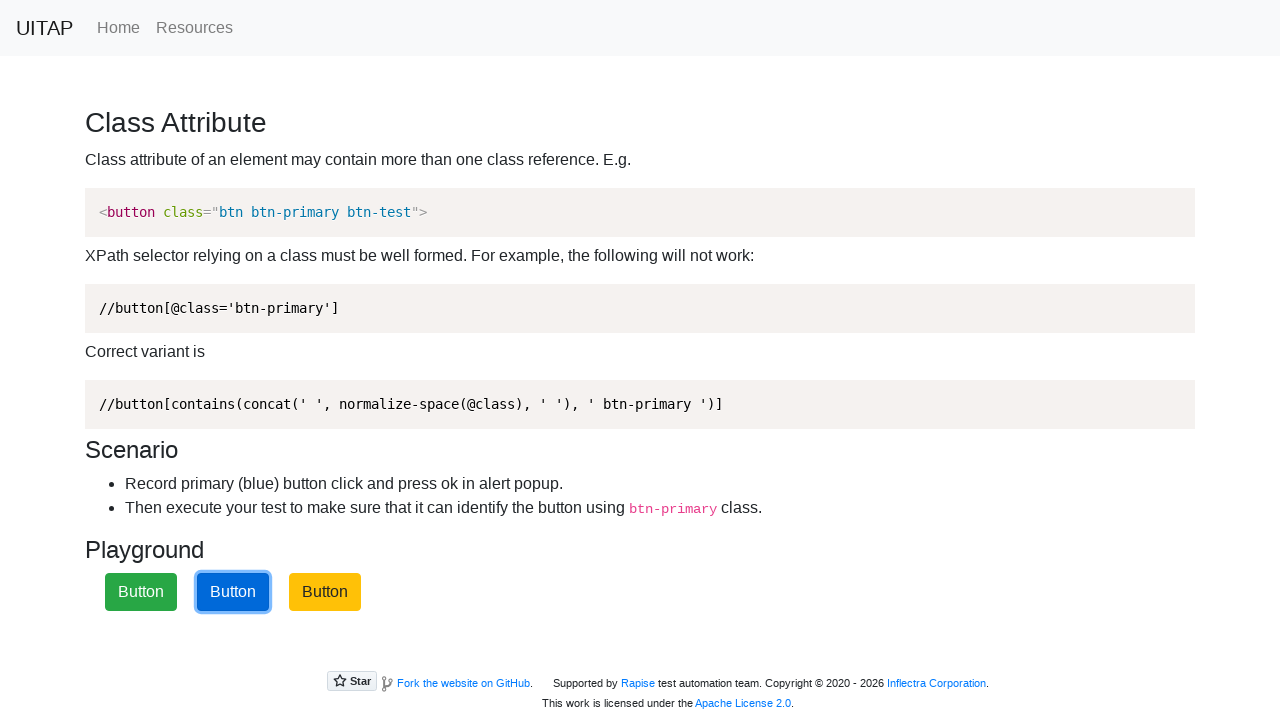

Refreshed the page (iteration 3)
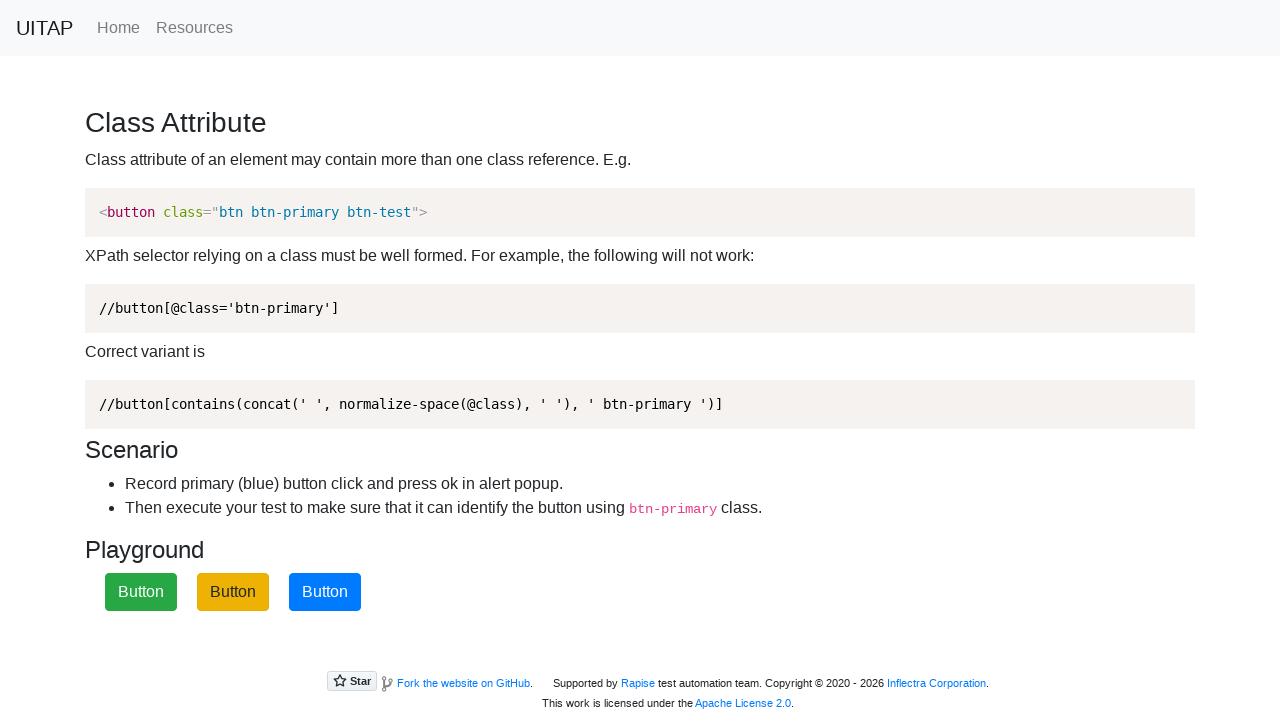

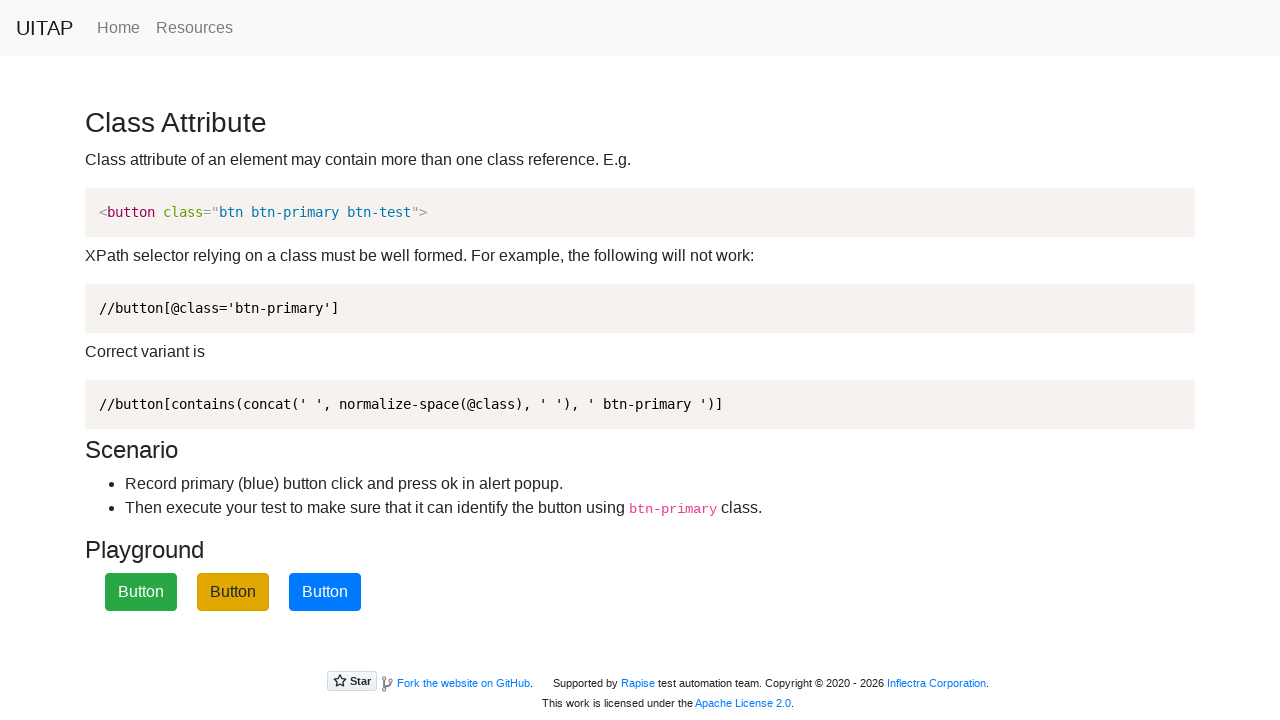